Tests JavaScript alert handling by clicking a button to trigger an alert, accepting it, and verifying the result message

Starting URL: http://practice.cydeo.com/javascript_alerts

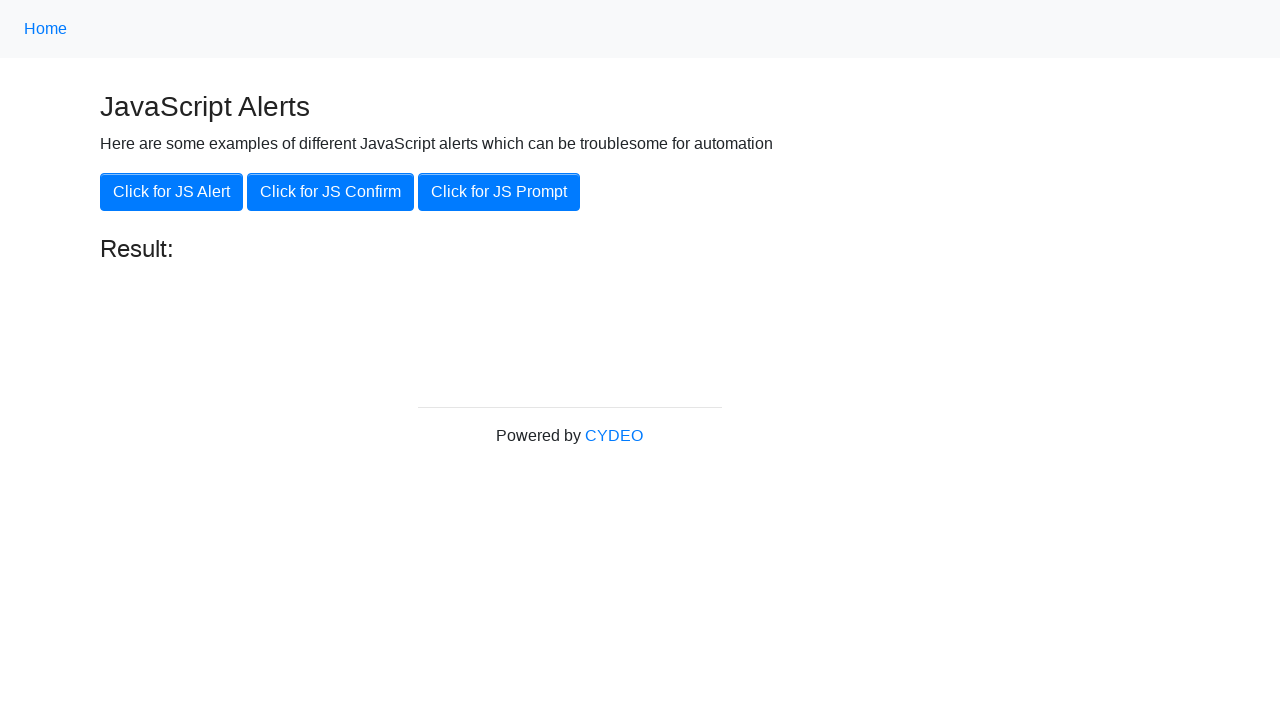

Clicked button to trigger JavaScript alert at (172, 192) on xpath=//button[.='Click for JS Alert']
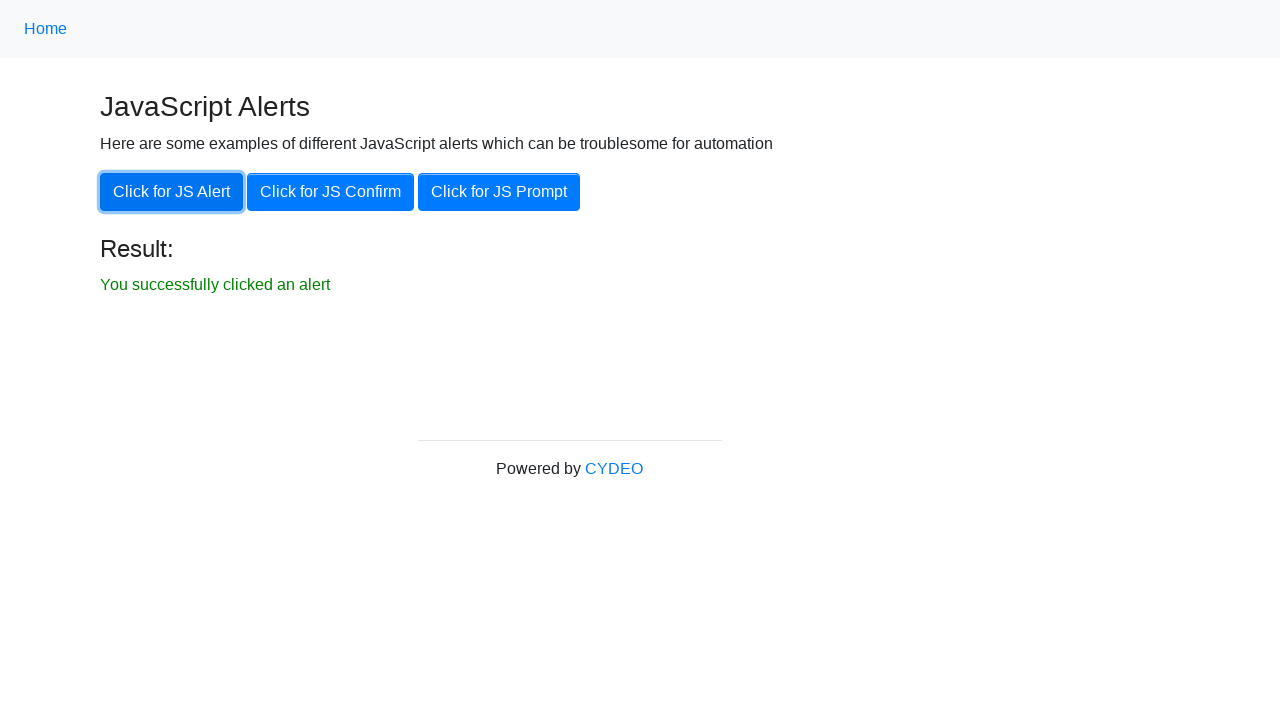

Set up dialog handler to accept alert
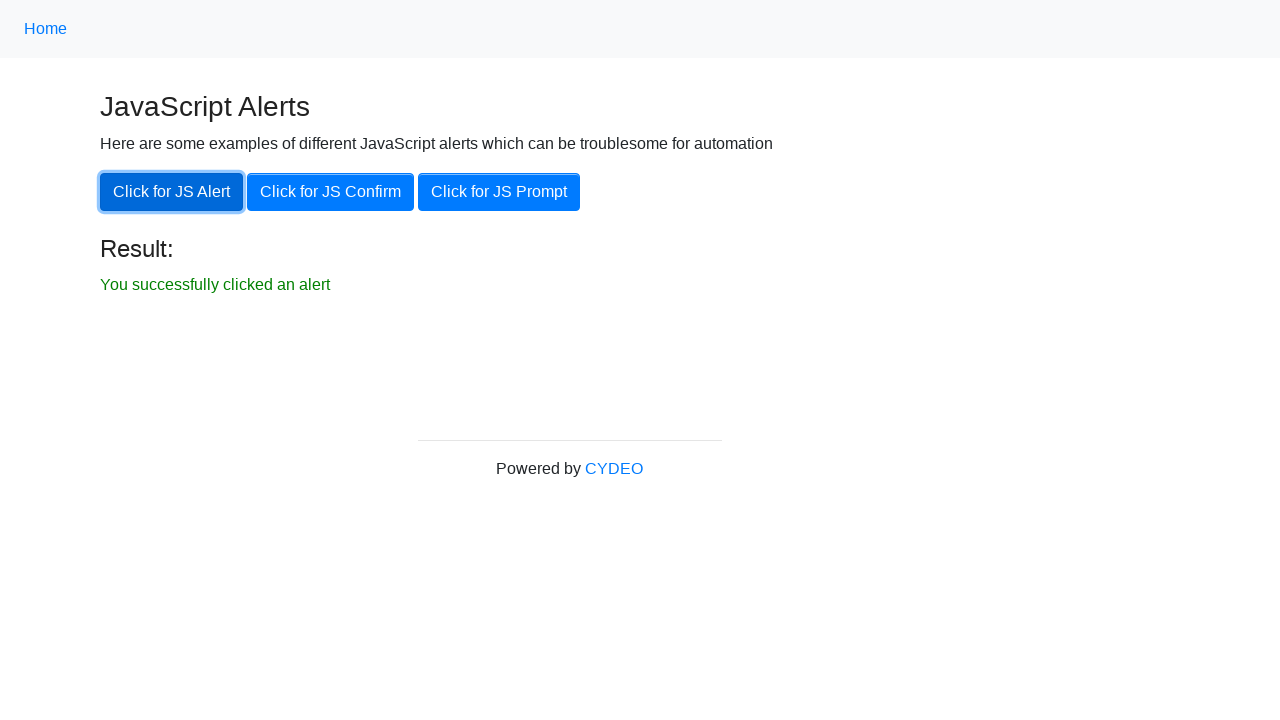

Result message element appeared
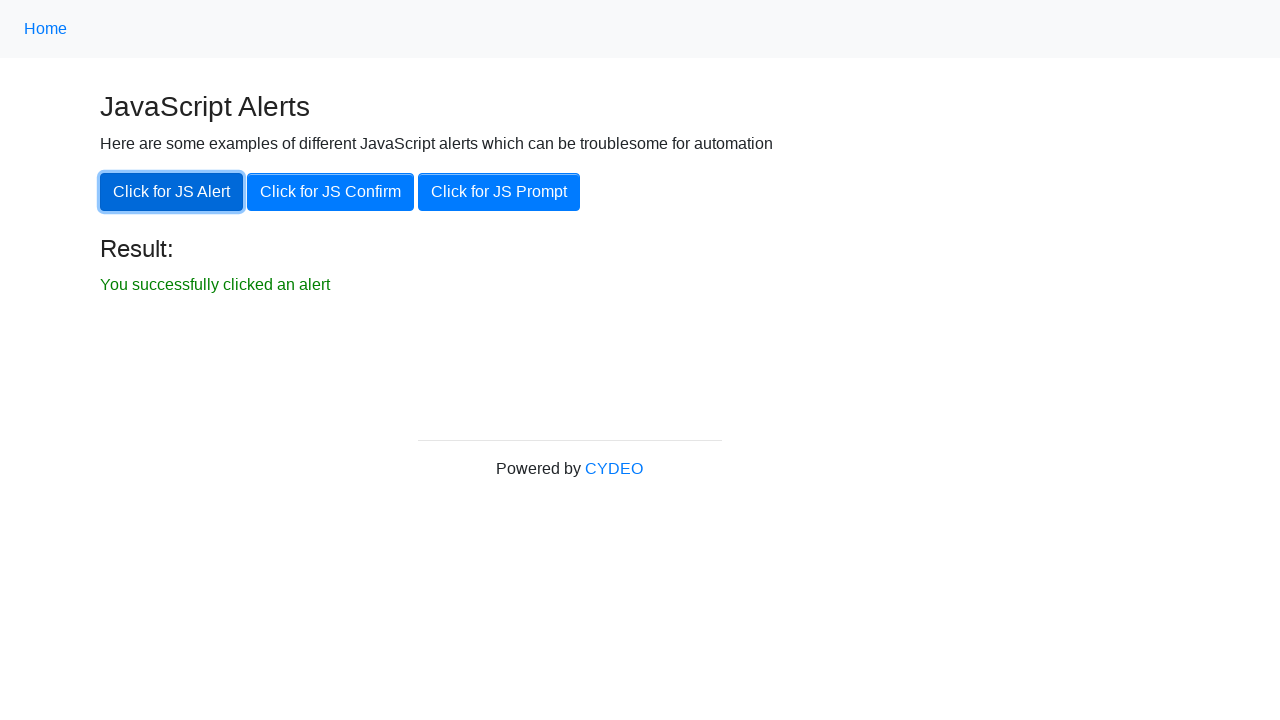

Located result message element
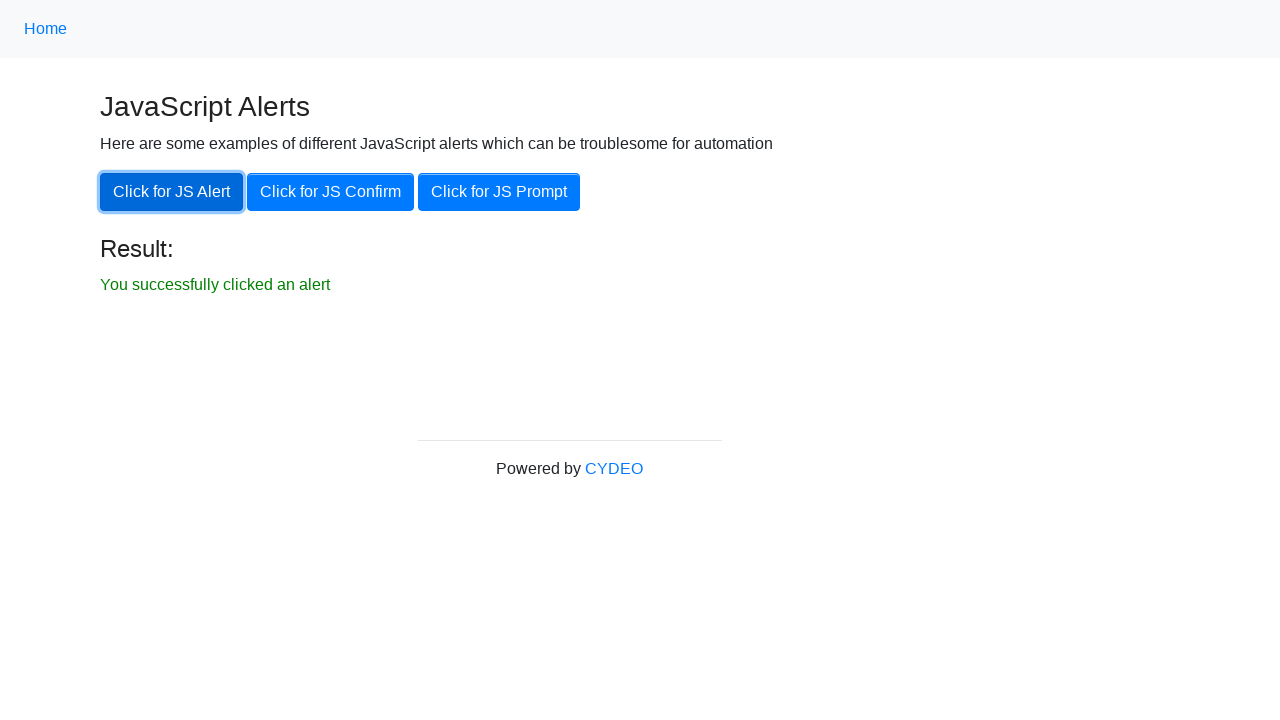

Verified result message is visible
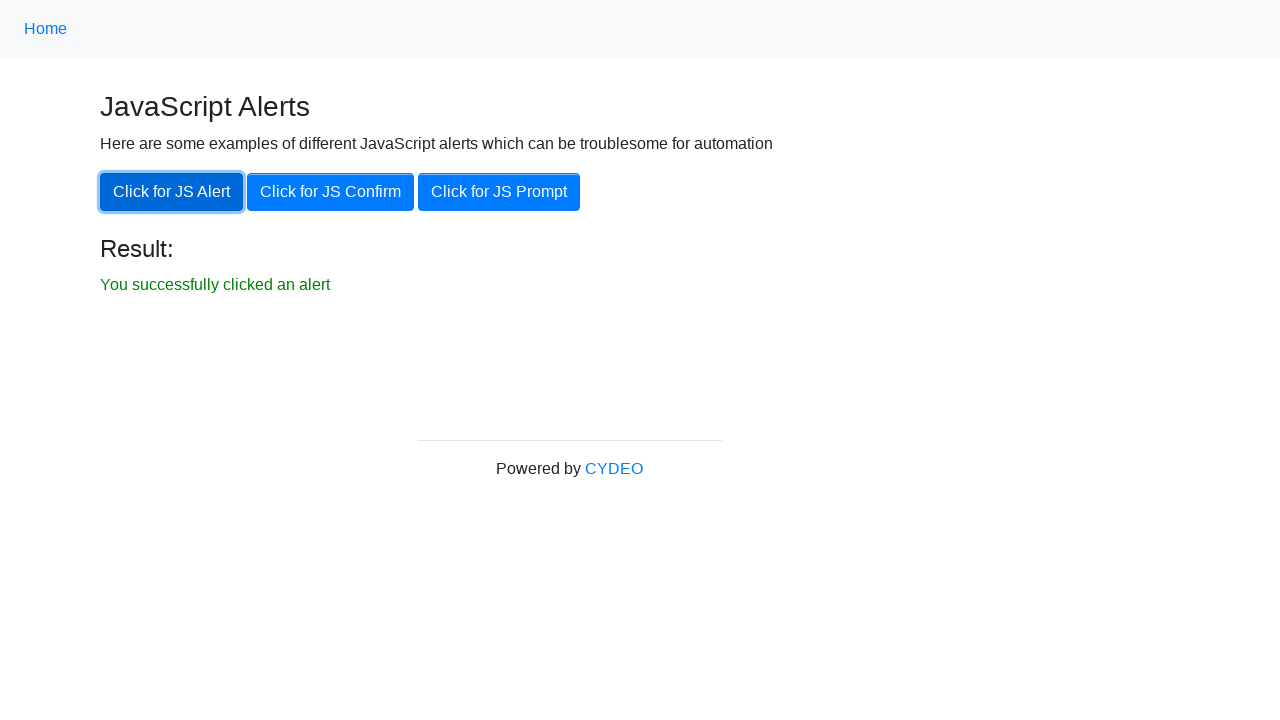

Verified result message text: 'You successfully clicked an alert'
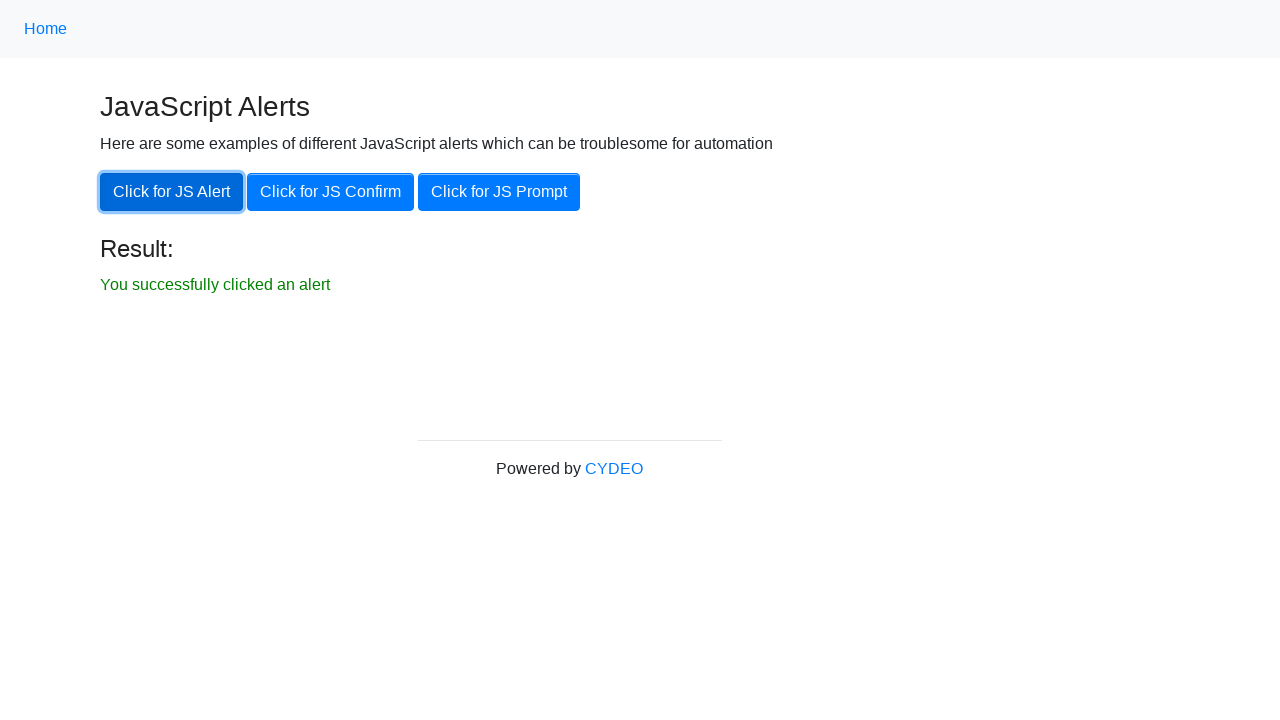

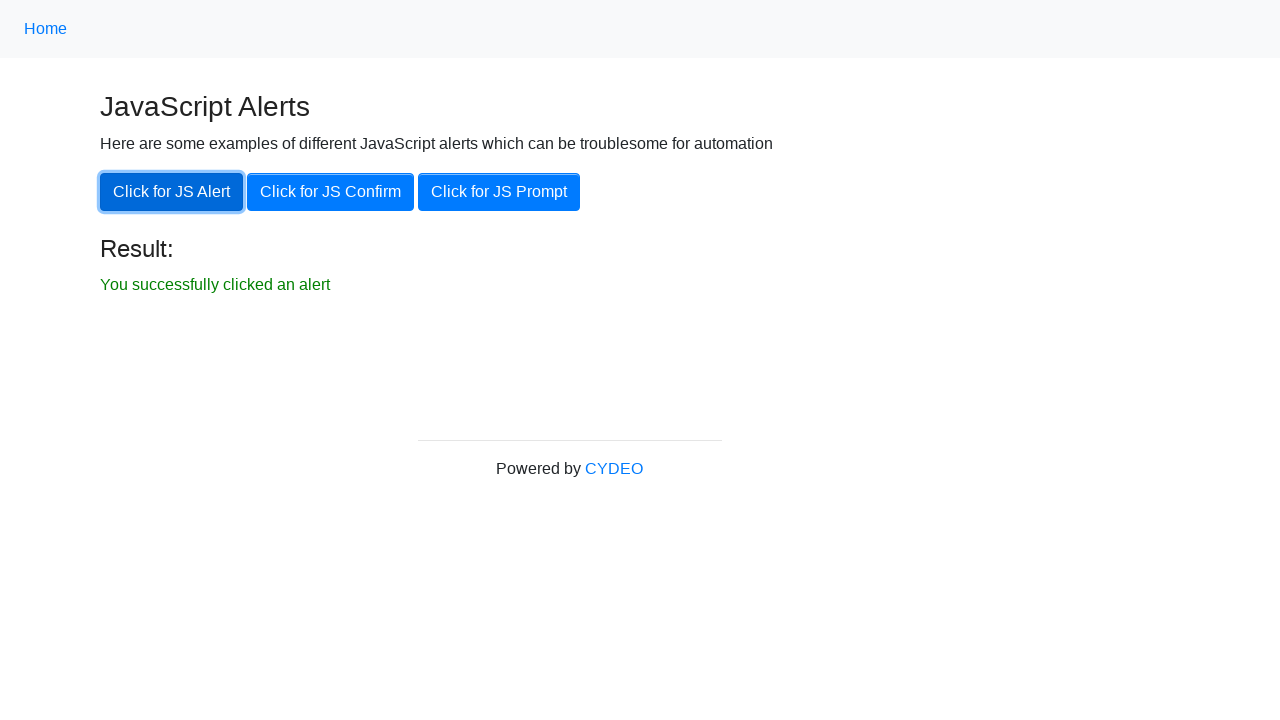